Tests jQuery UI drag and drop functionality by dragging an element and dropping it onto a target, then verifying the drop was successful

Starting URL: https://jqueryui.com/droppable/

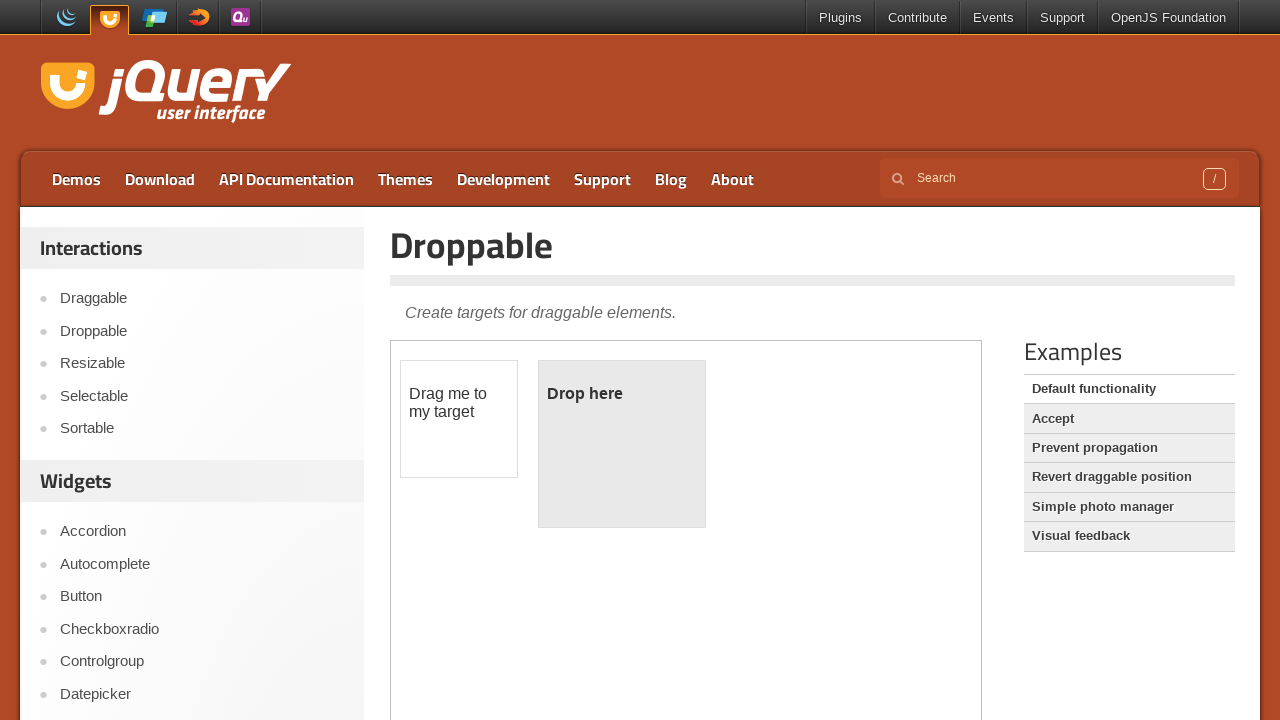

Located iframe containing drag and drop demo
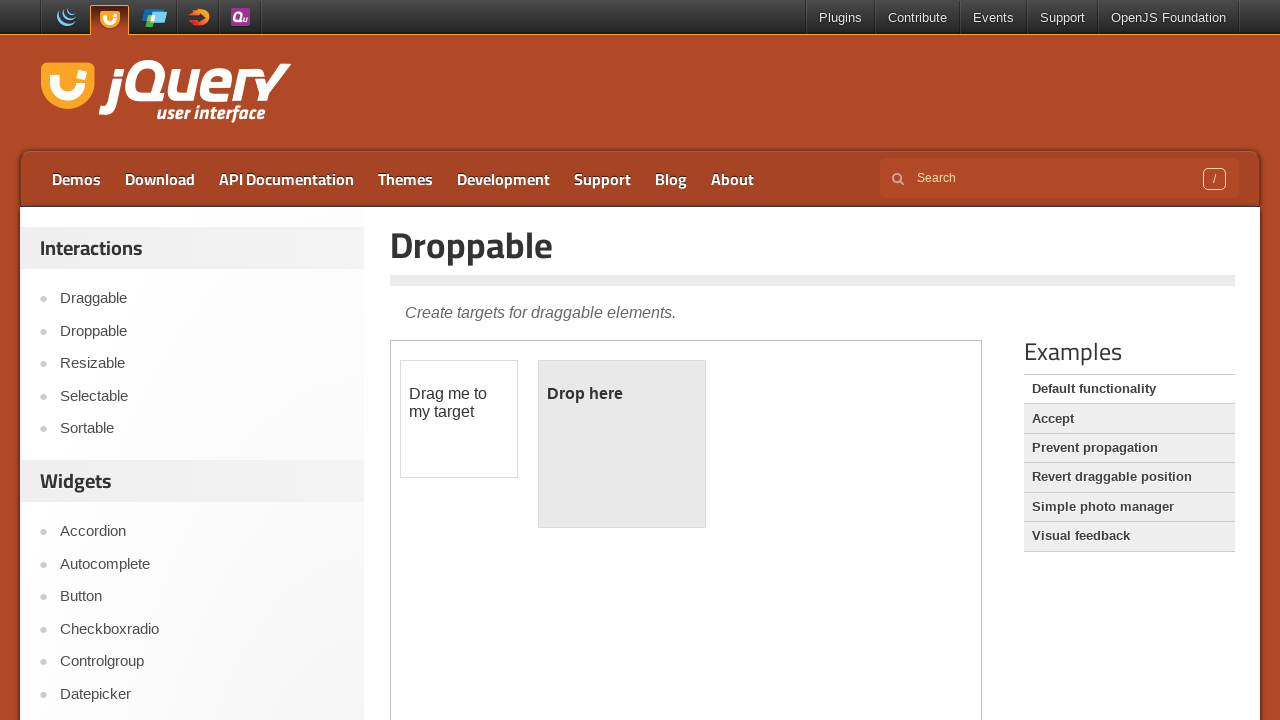

Located draggable element with id 'draggable'
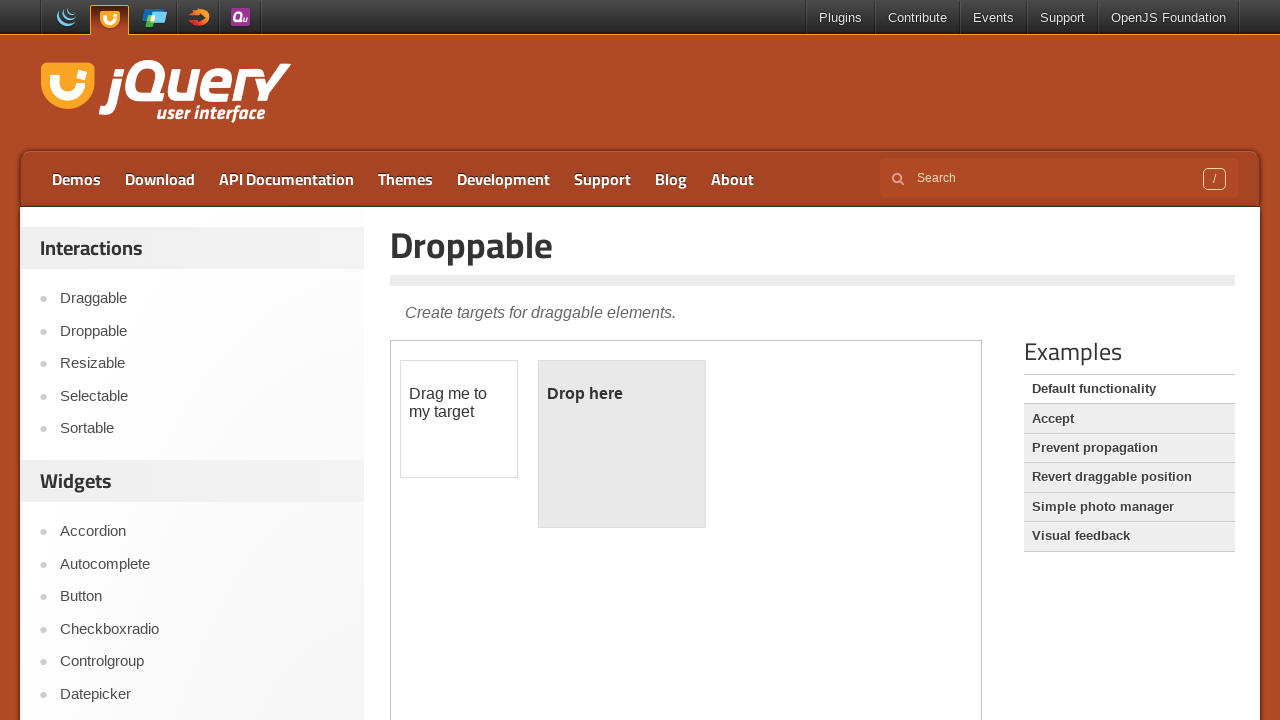

Located droppable target element with id 'droppable'
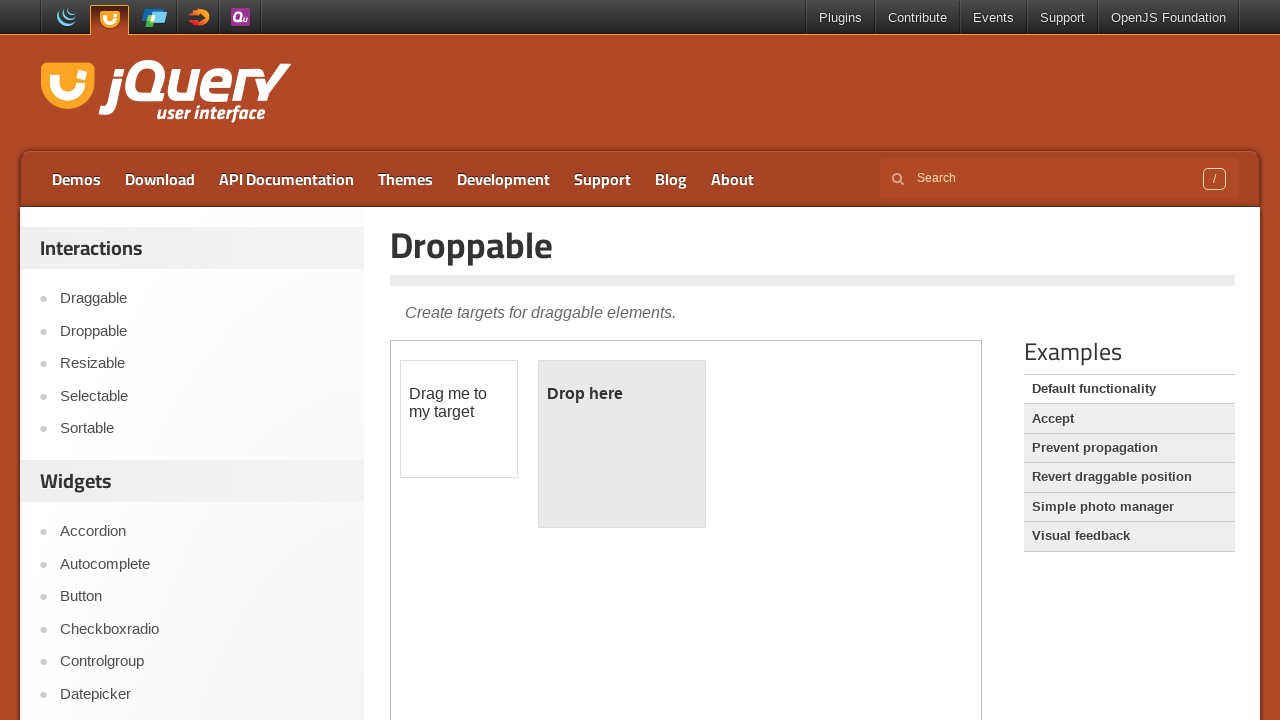

Dragged draggable element onto droppable target at (622, 444)
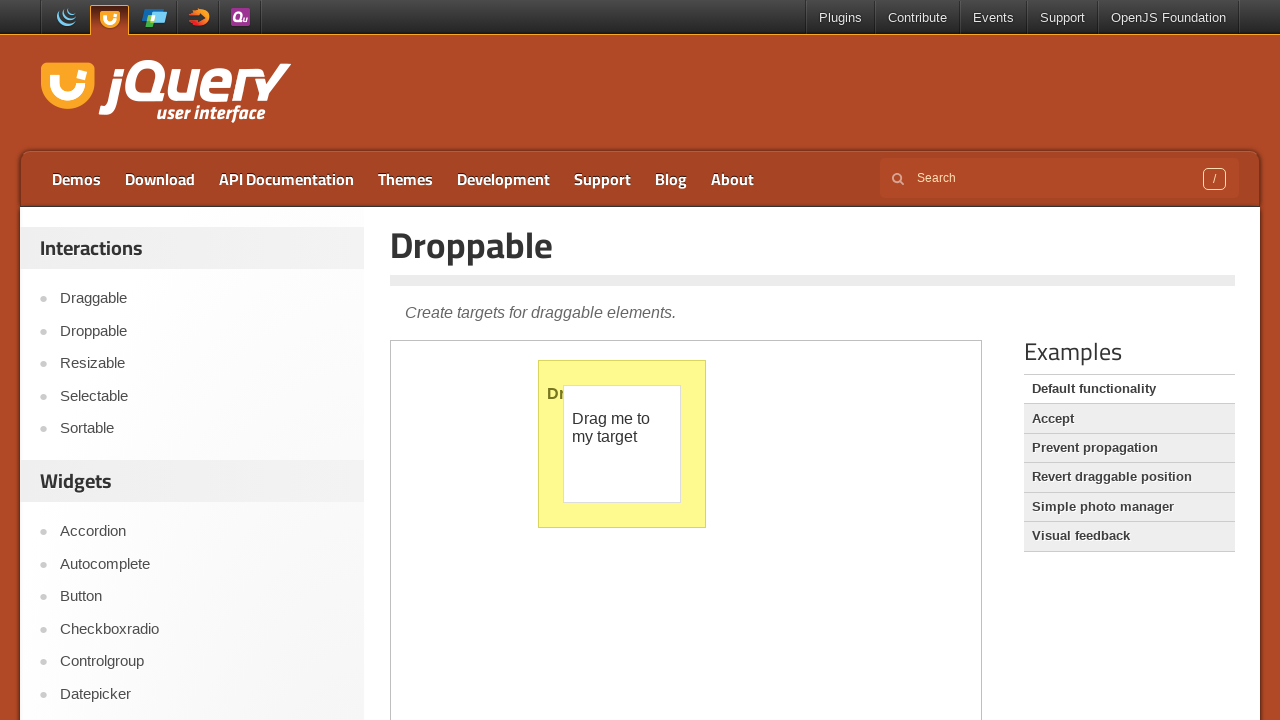

Retrieved 'Dropped!' confirmation text from the page
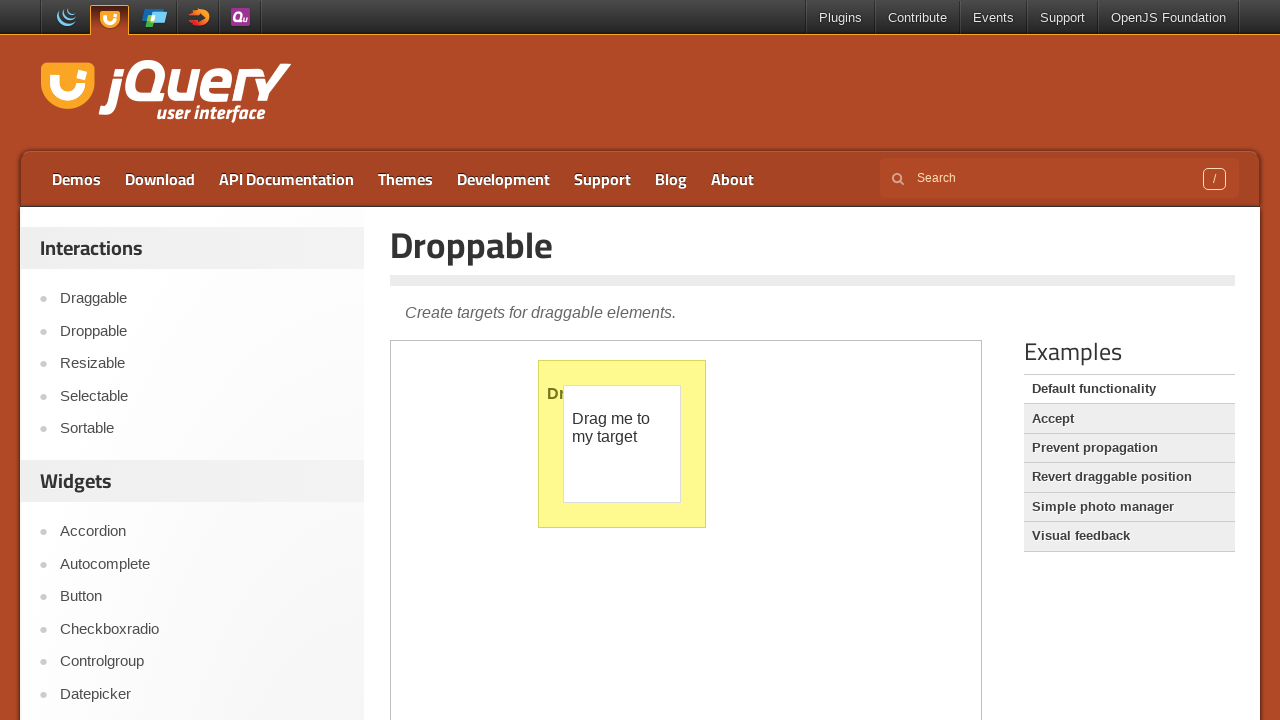

Verified drop was successful - 'Dropped!' text confirmed
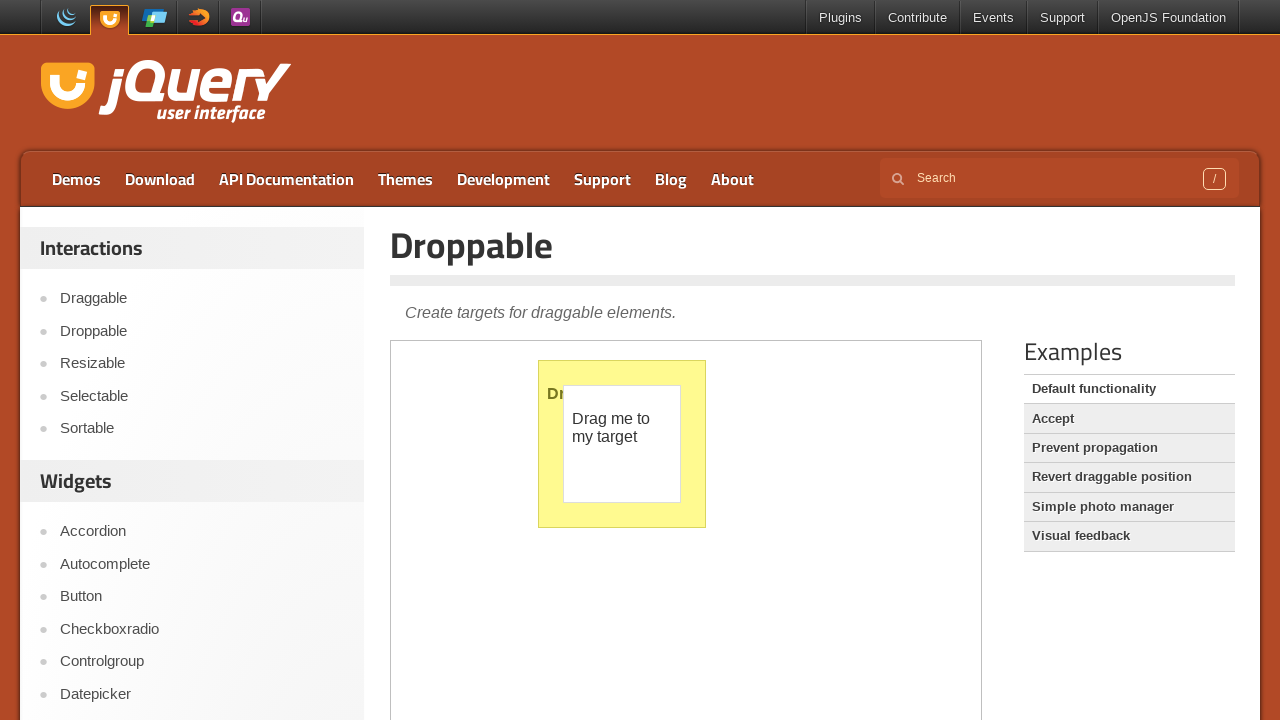

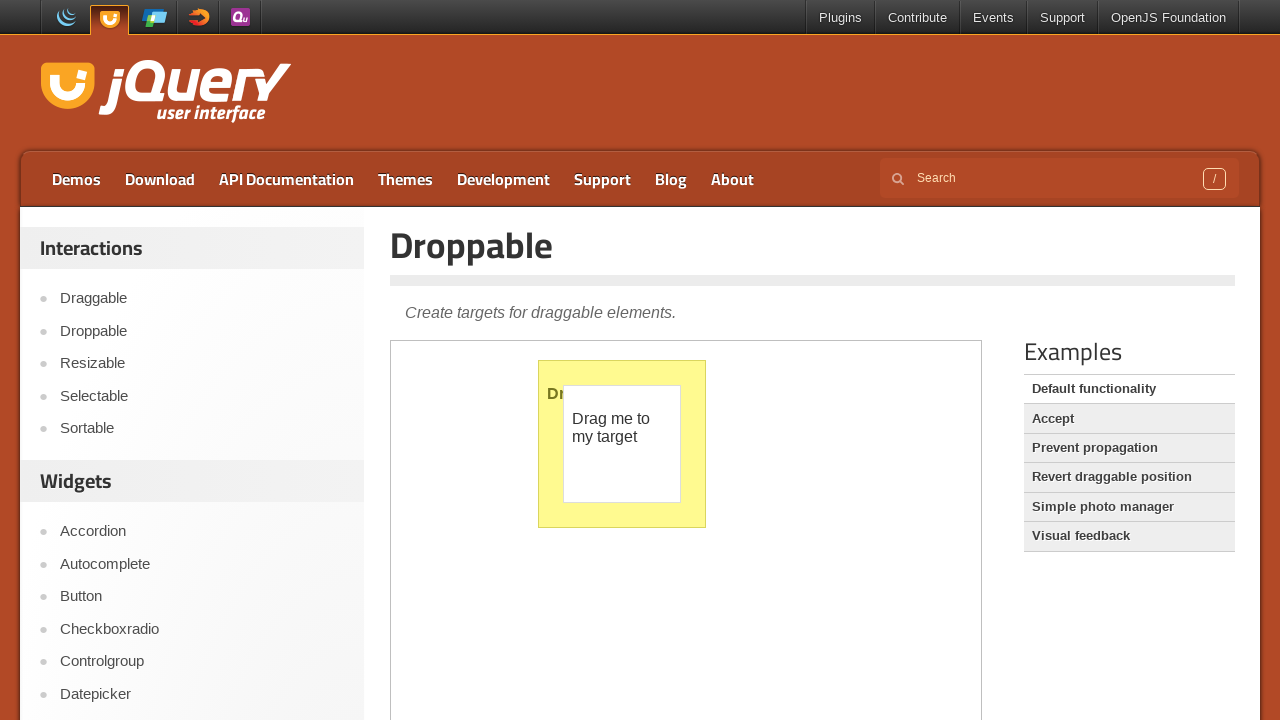